Tests adding todo items to a todo list by filling the input field and pressing Enter, then verifying items appear in the list

Starting URL: https://example.cypress.io/todo#/

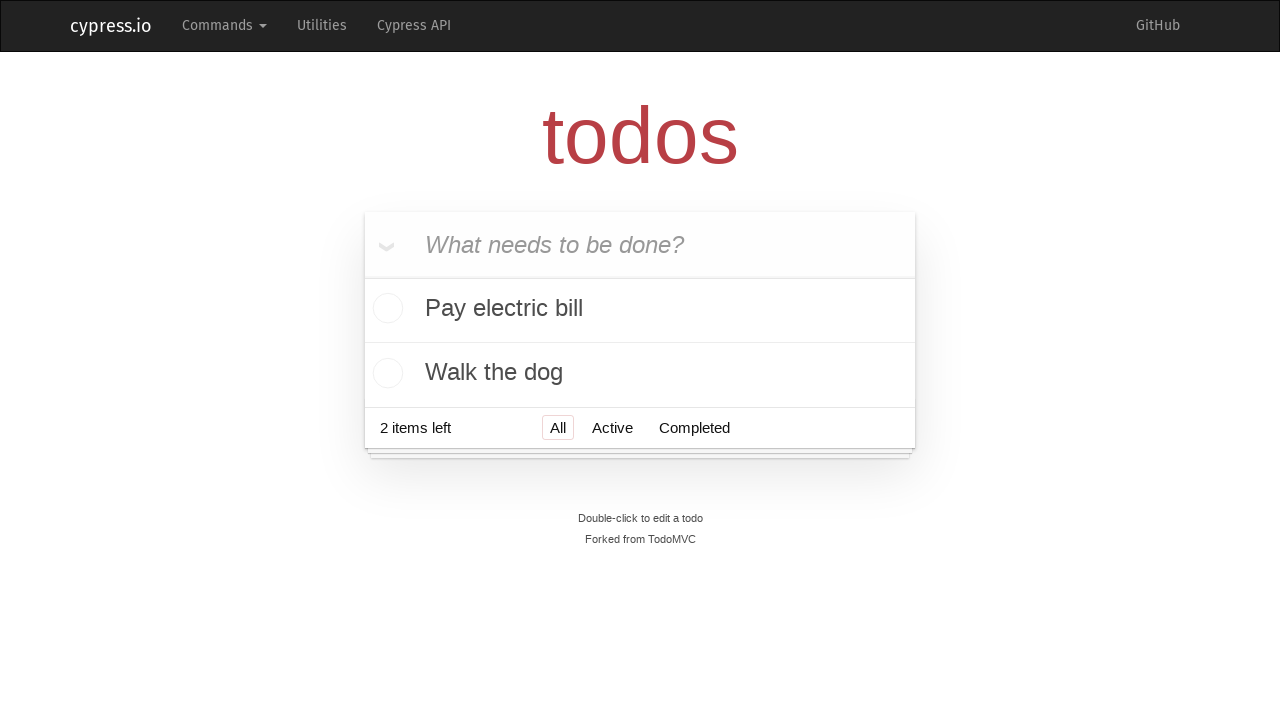

Filled todo input with 'buy some cheese' on internal:attr=[placeholder="What needs to be done?"i]
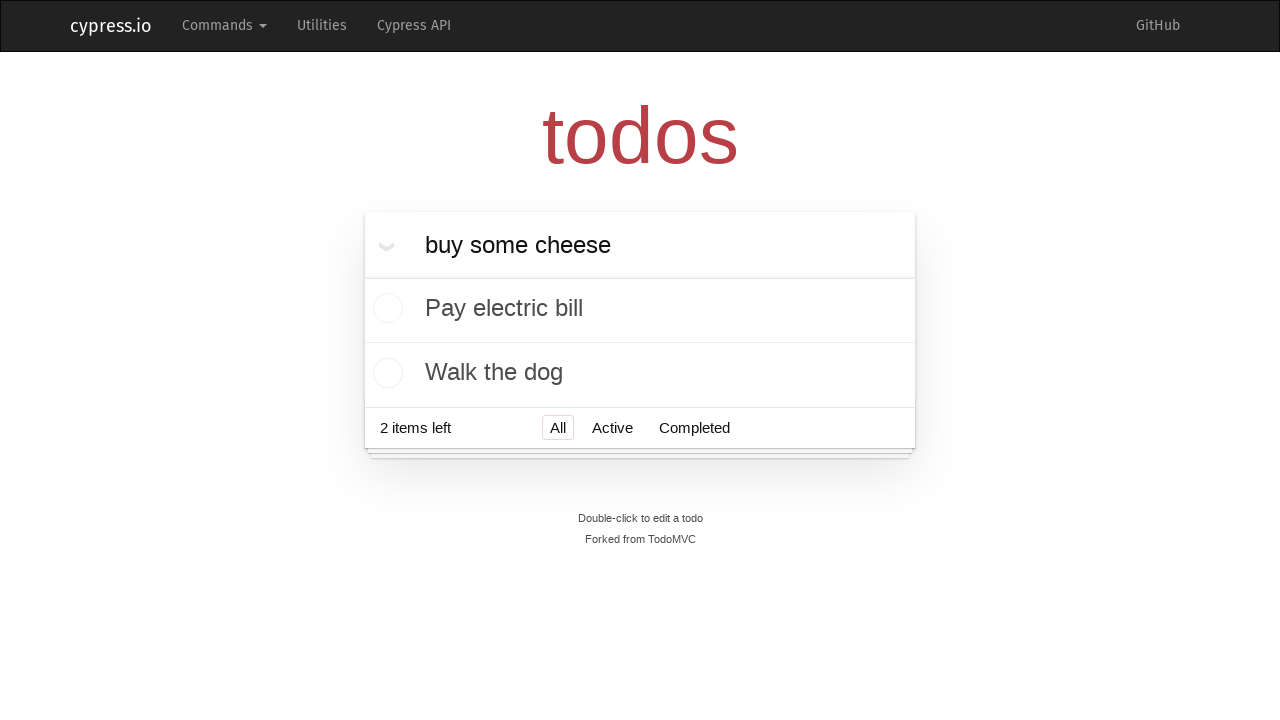

Pressed Enter to add first todo item on internal:attr=[placeholder="What needs to be done?"i]
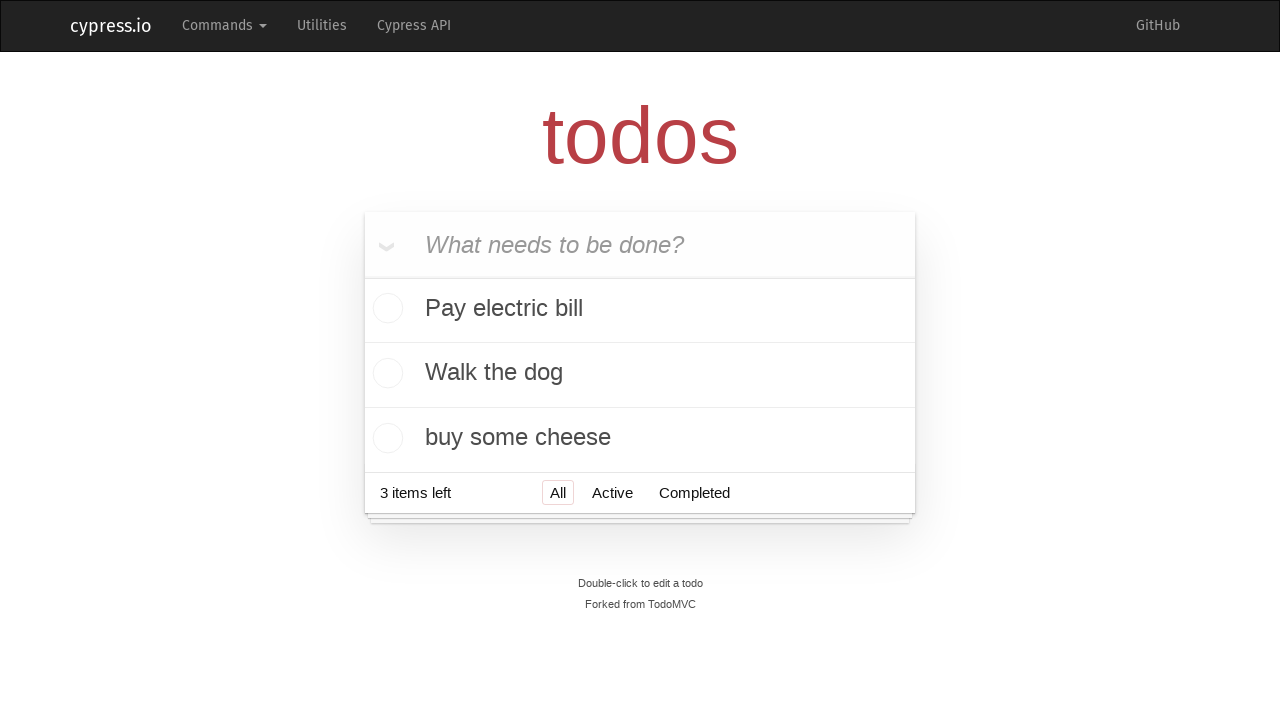

Verified first todo item 'buy some cheese' is visible
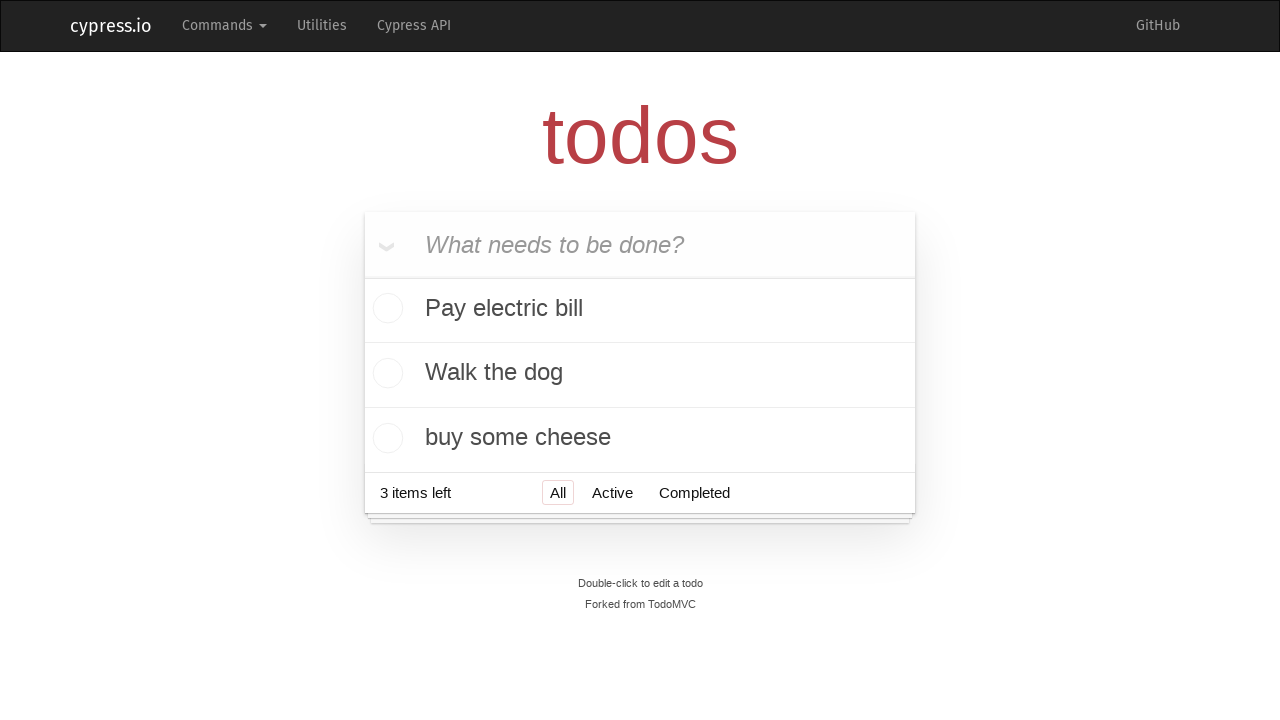

Filled todo input with 'feed the cat' on internal:attr=[placeholder="What needs to be done?"i]
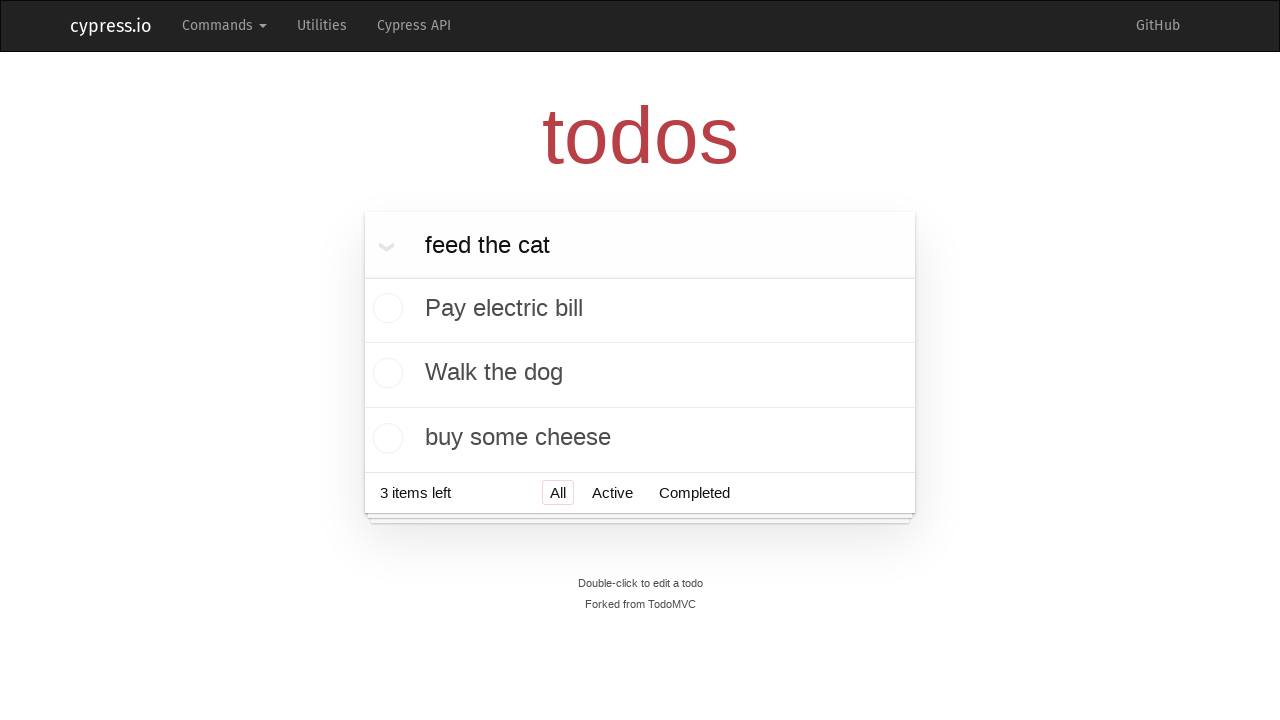

Pressed Enter to add second todo item on internal:attr=[placeholder="What needs to be done?"i]
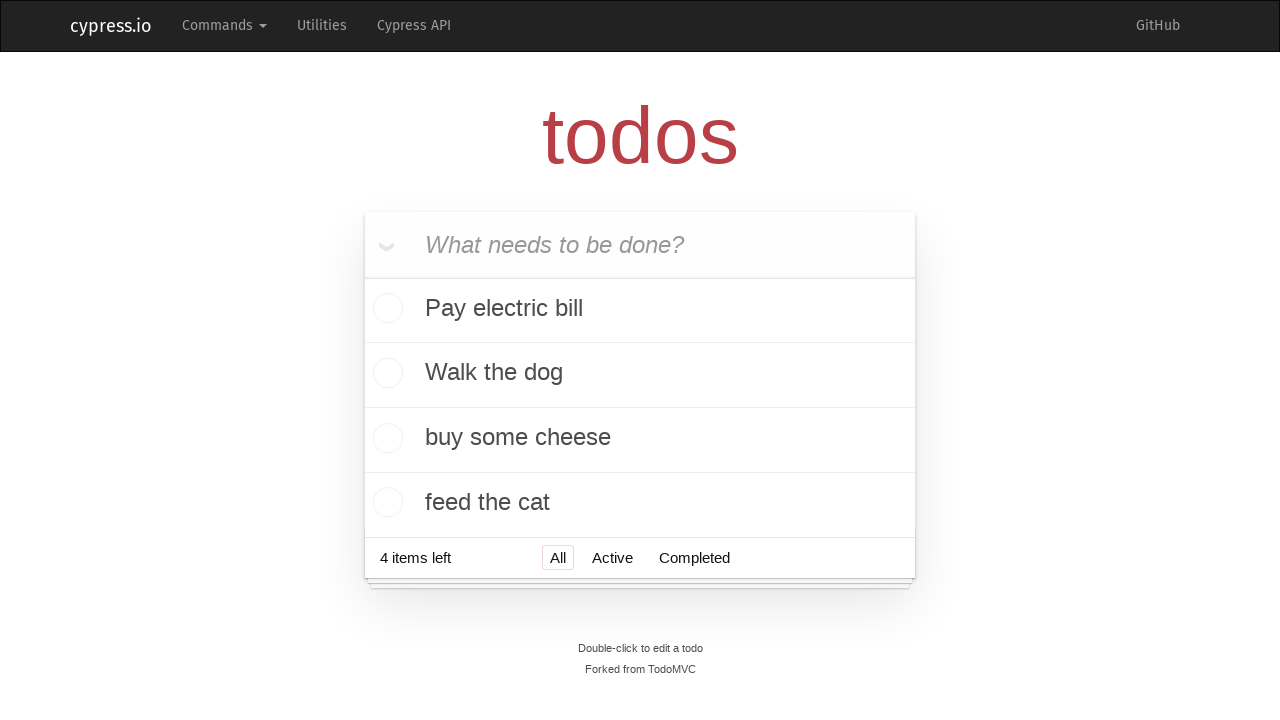

Verified second todo item 'feed the cat' is visible
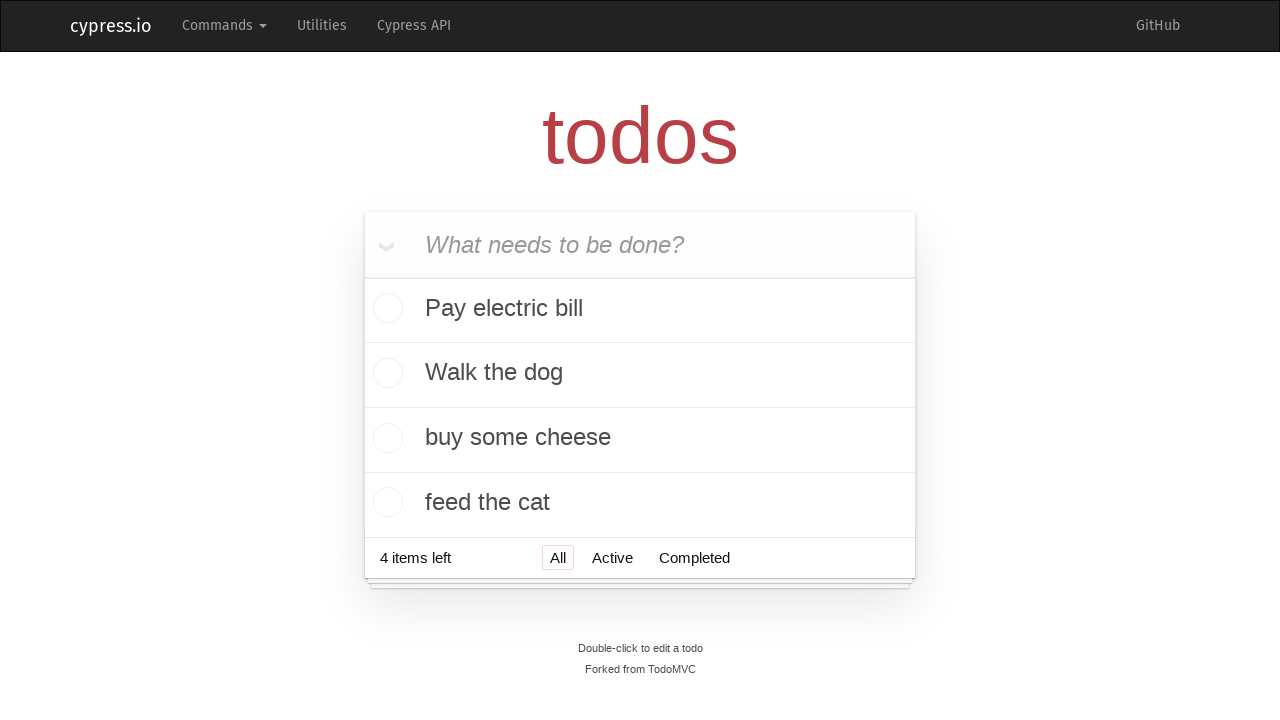

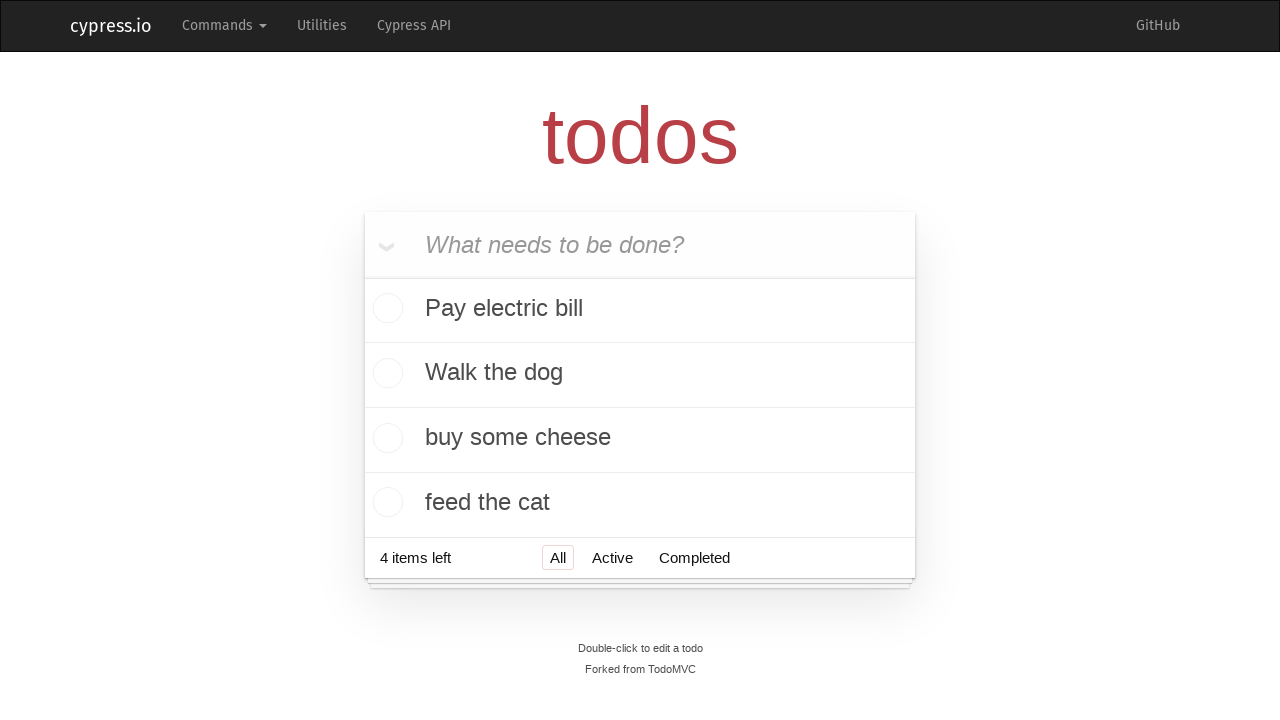